Tests navigation to My Account page by clicking the account link

Starting URL: http://intershop5.skillbox.ru/

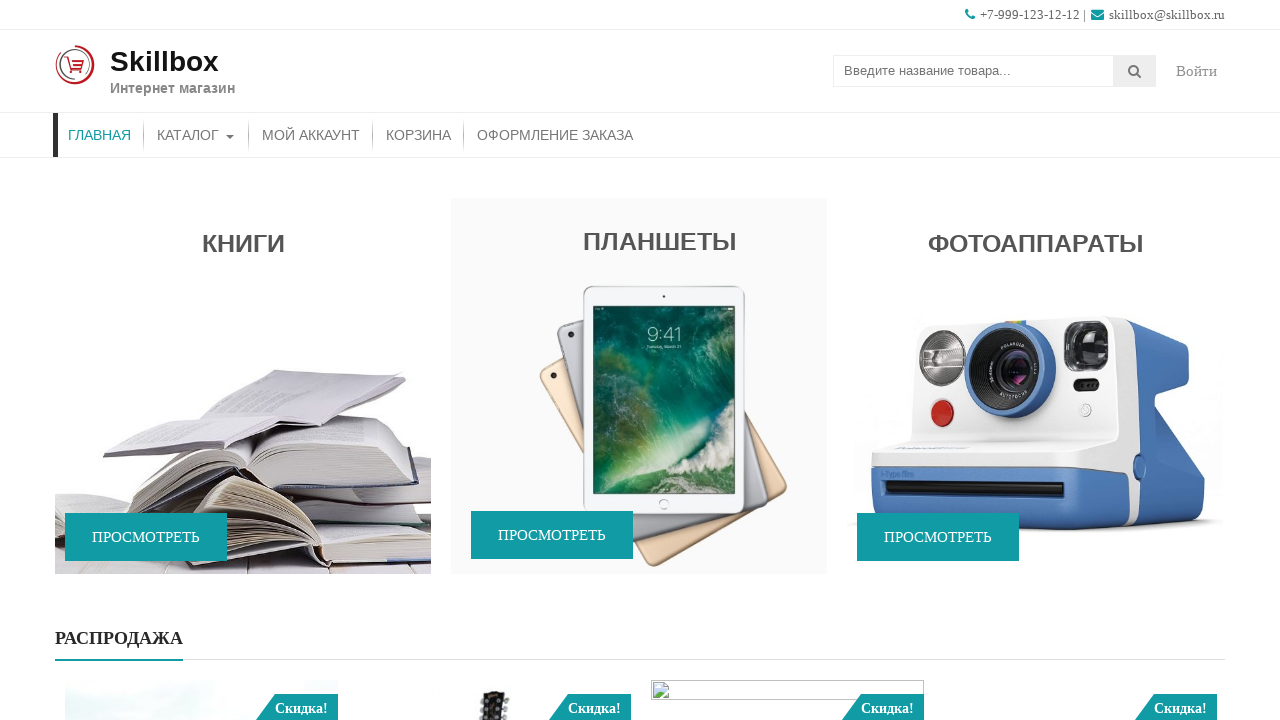

Clicked on My Account link at (1197, 71) on div.login-woocommerce > a.account
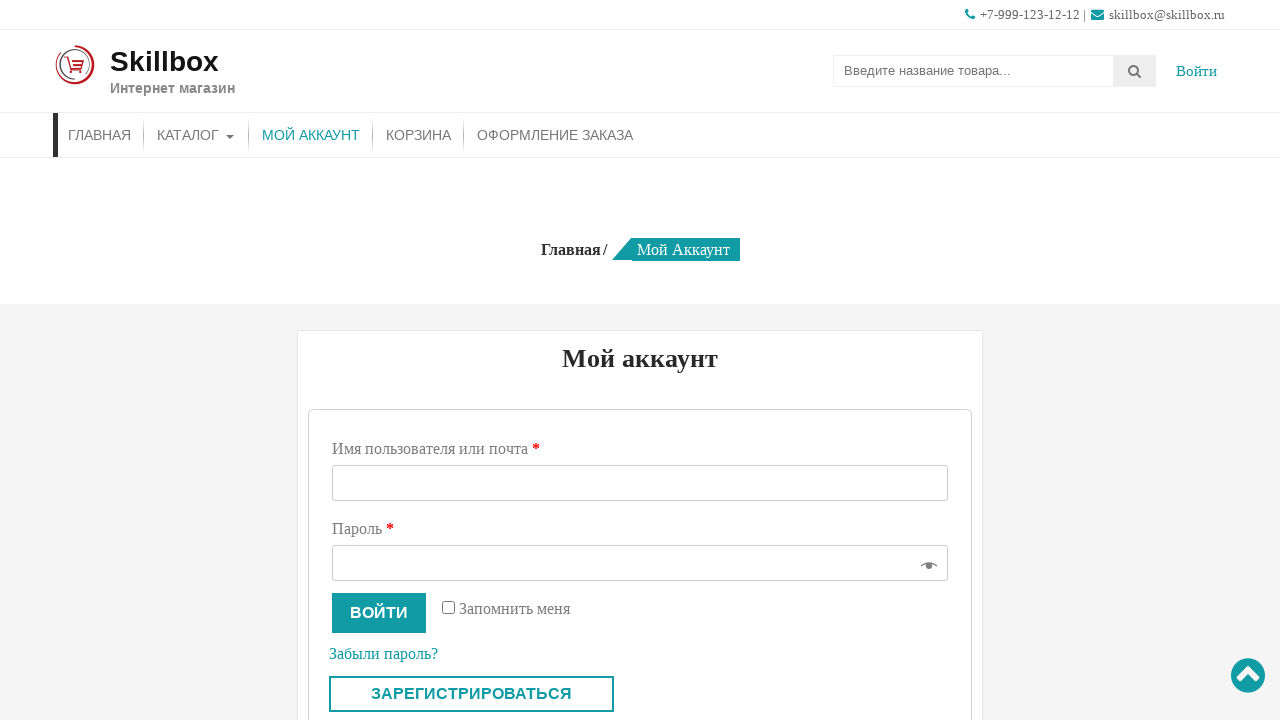

Successfully navigated to My Account page
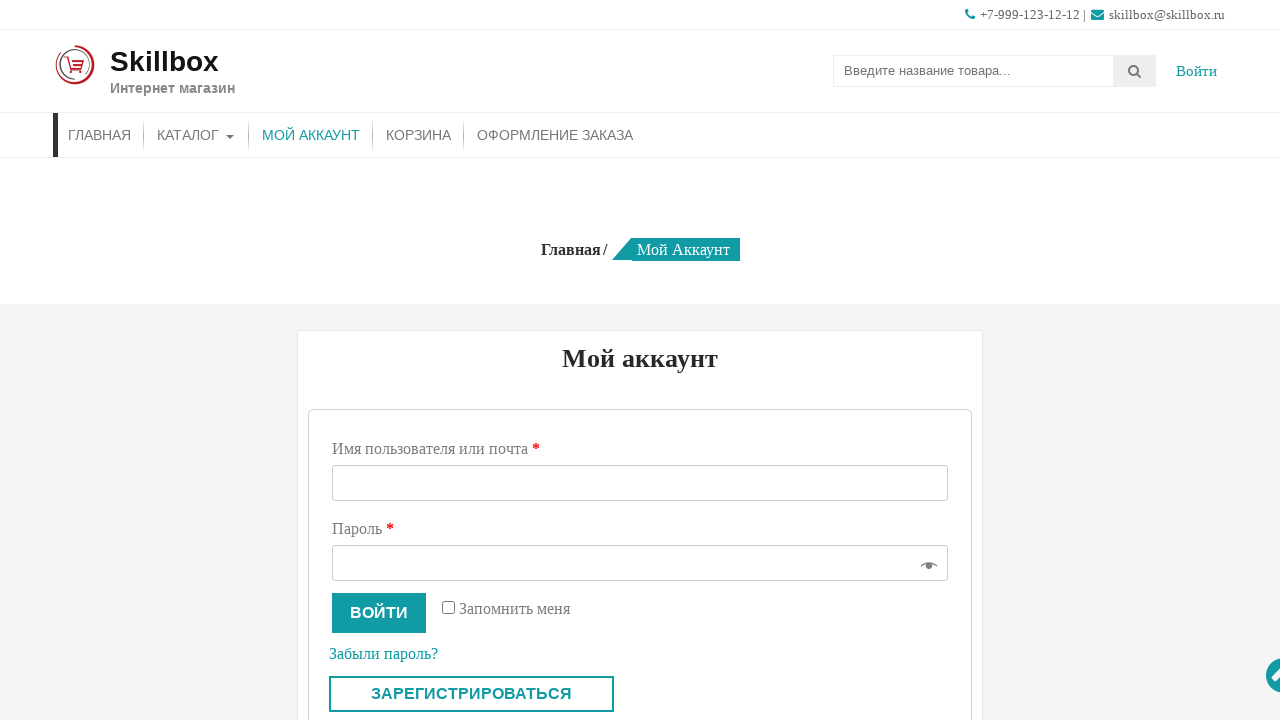

Page title loaded on My Account page
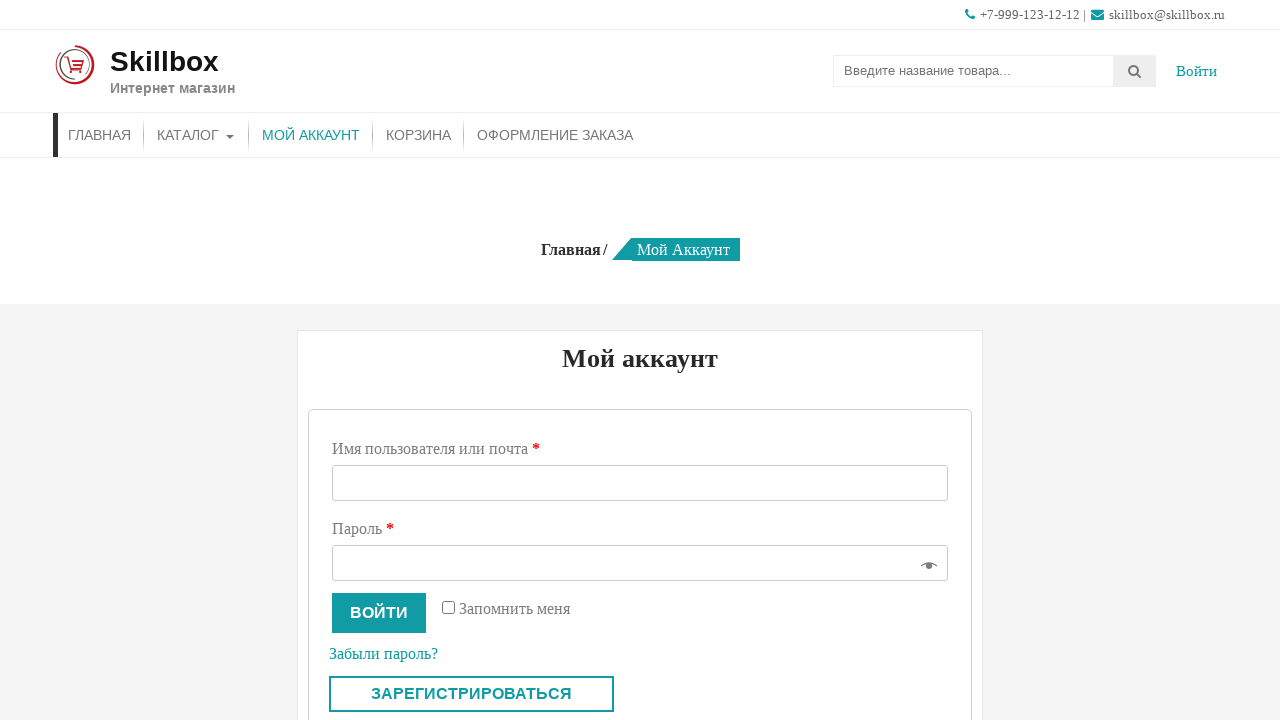

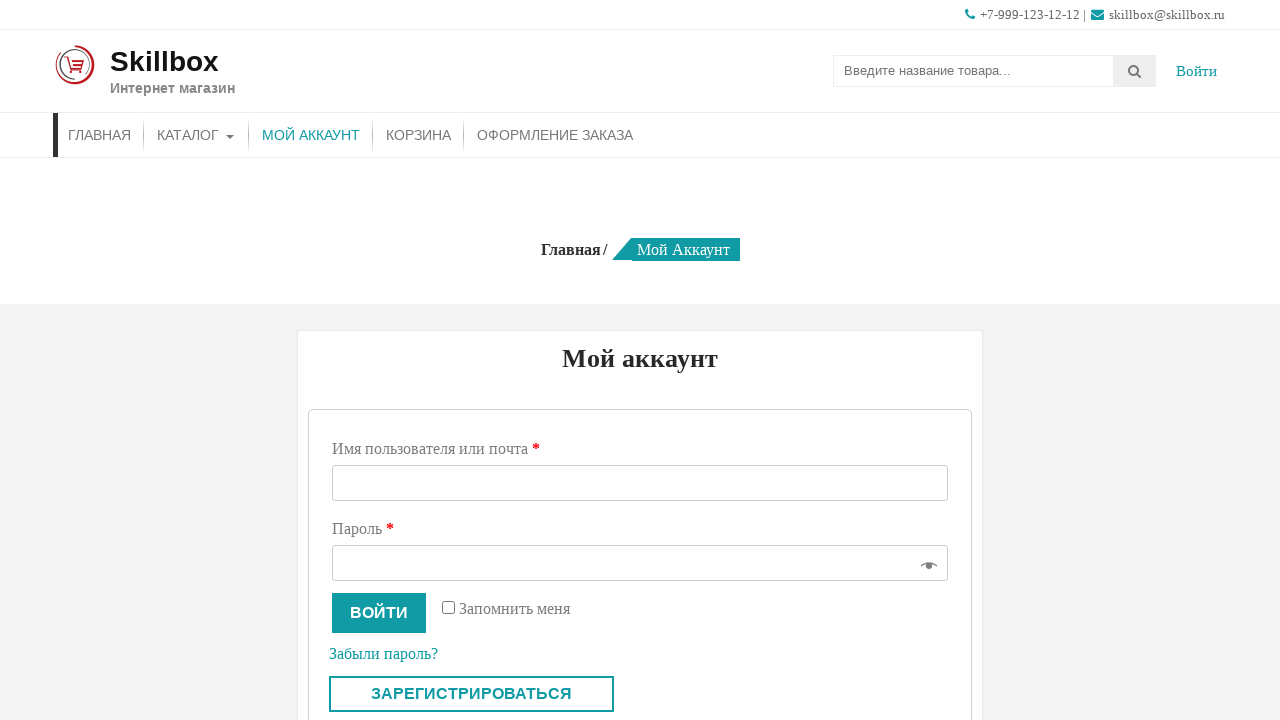